Tests adding items to shopping cart, modifying quantities, and then removing items from the cart

Starting URL: http://jupiter.cloud.planittesting.com/#/home

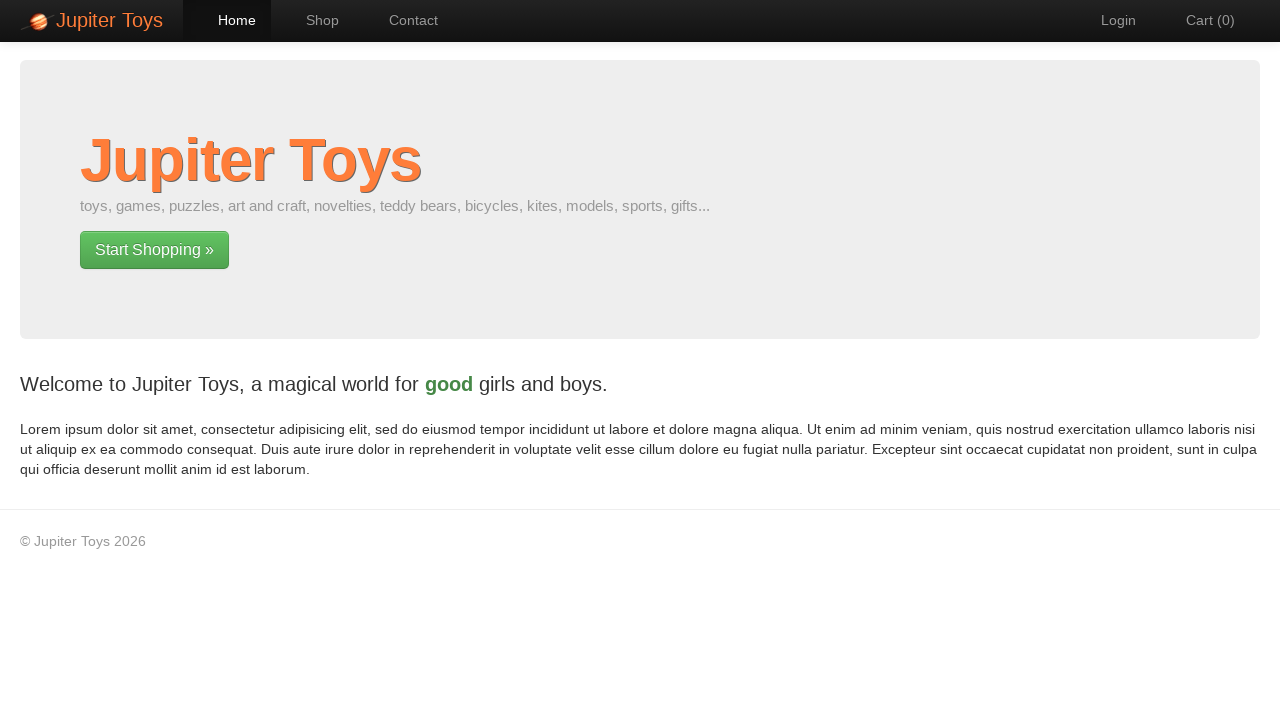

Clicked on shop navigation at (312, 20) on xpath=//li[@id='nav-shop']//a
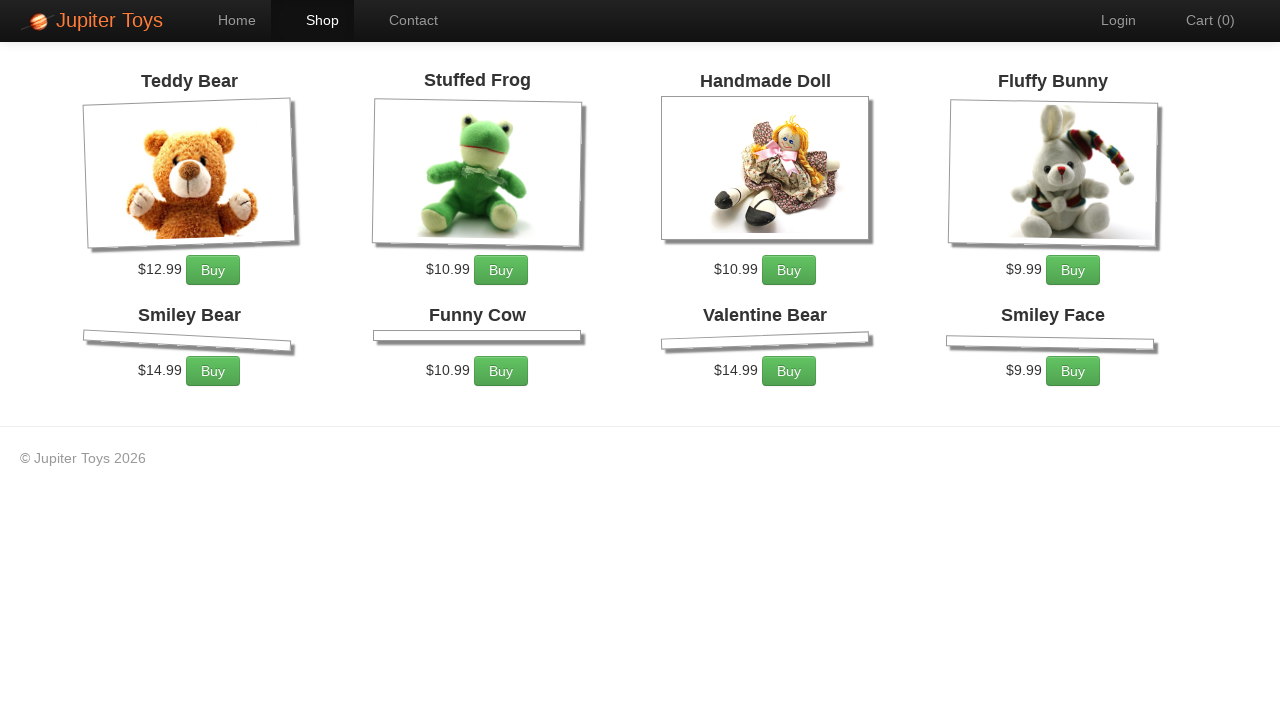

Added first item to cart at (213, 270) on xpath=//li[@id='product-1']//a
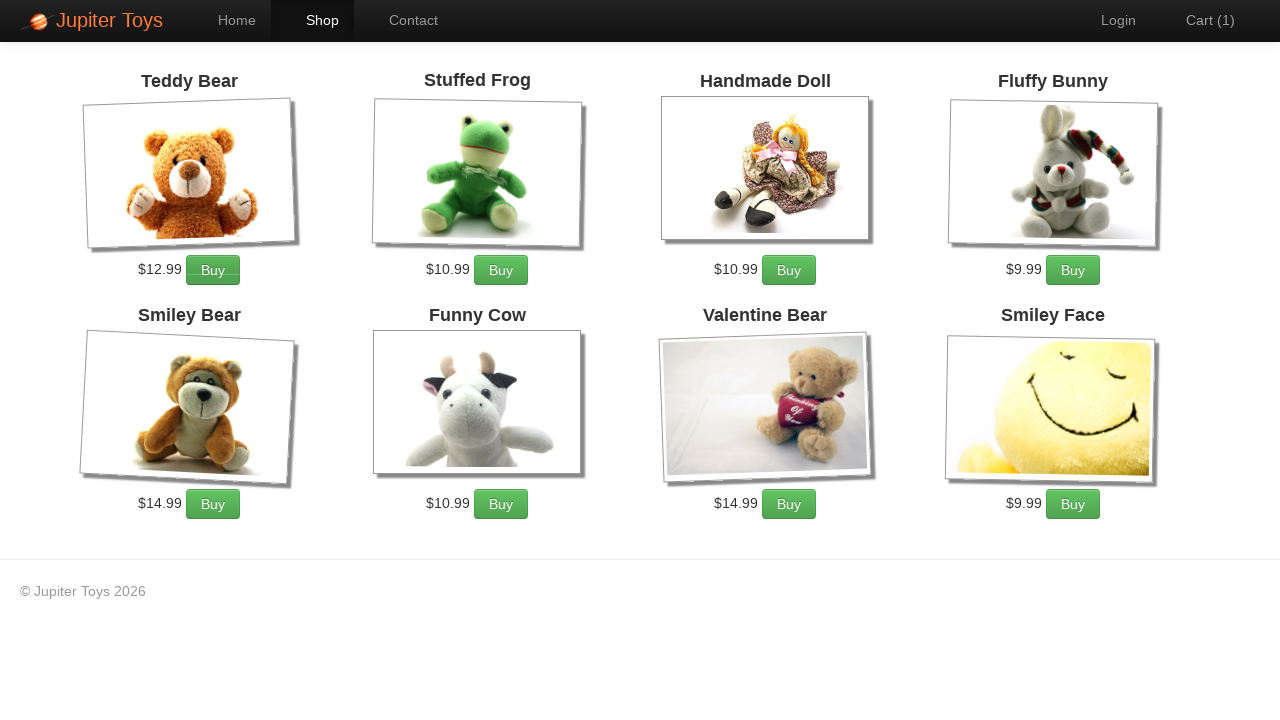

Added third item to cart at (789, 270) on xpath=//li[@id='product-3']//a
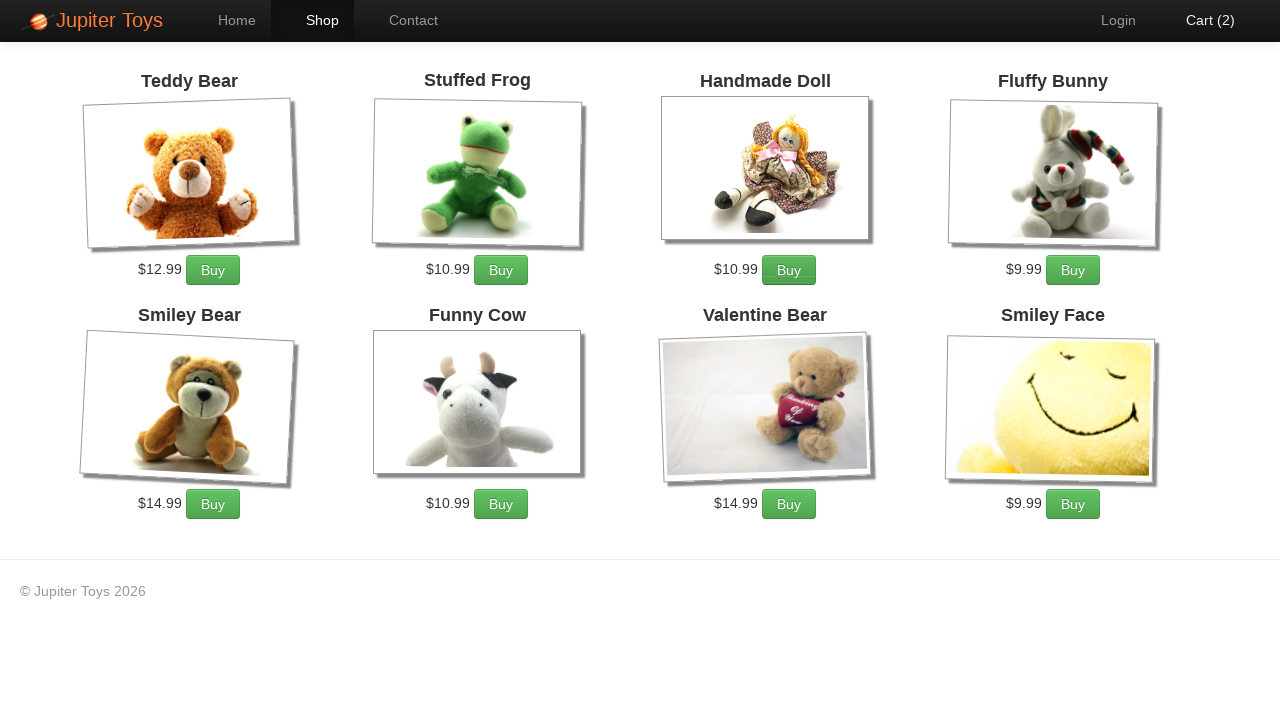

Navigated to shopping cart at (1200, 20) on xpath=//li[@id='nav-cart']//a
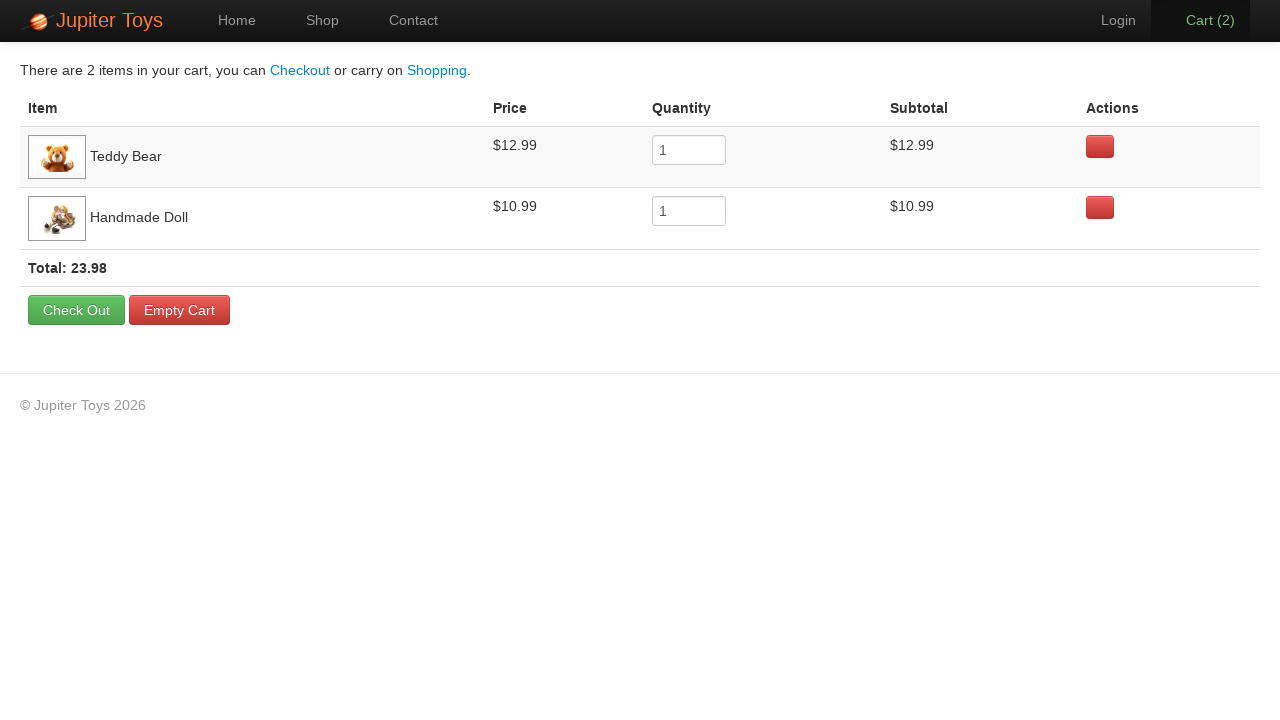

Updated quantity for first item to 2 on //div[@class='ng-scope']//tr[1]//td[3]//input
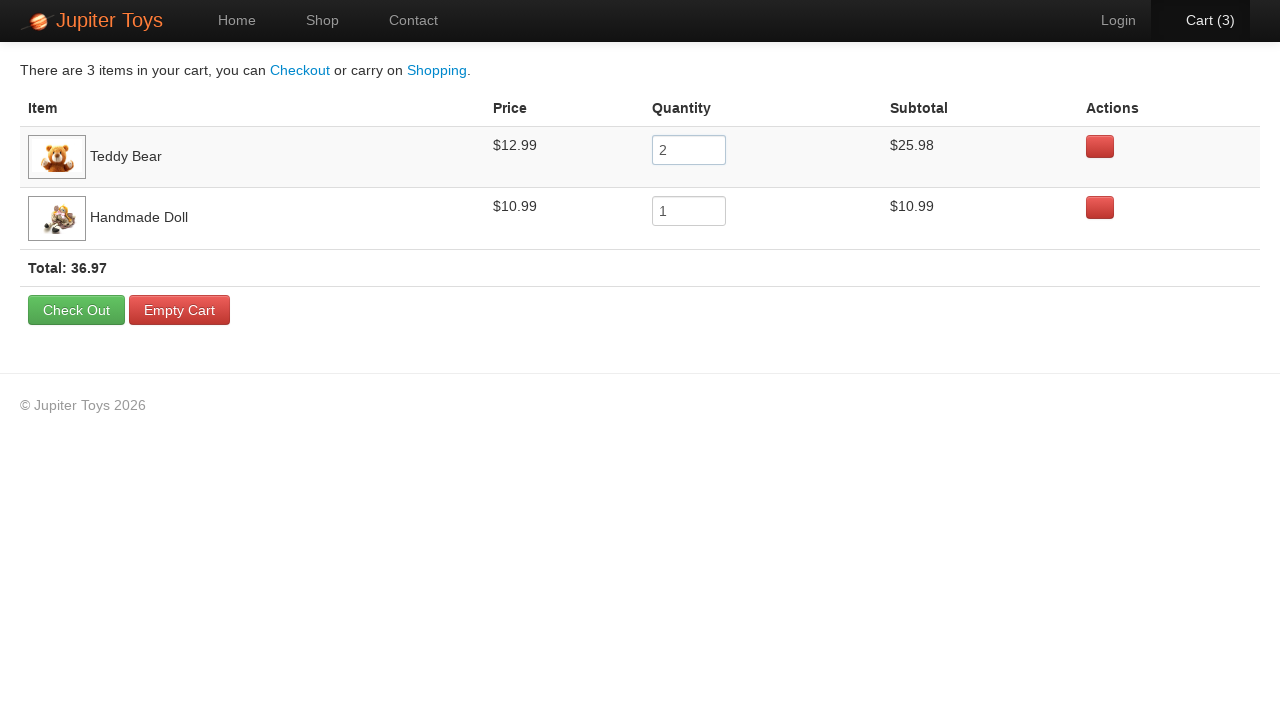

Updated quantity for second item to 2 on //div[@class='ng-scope']//tr[2]//td[3]//input
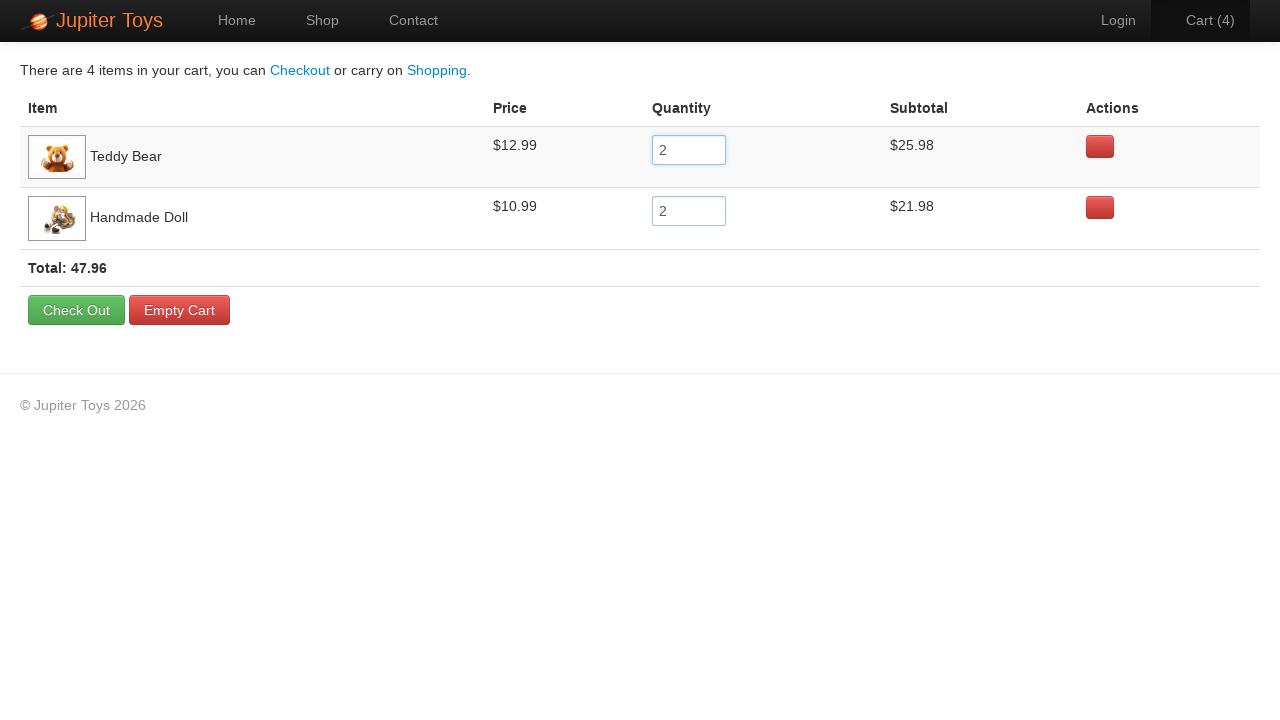

Clicked remove button for first item at (1100, 148) on xpath=//div[@class='ng-scope']//tr[1]//td[5]//a//i
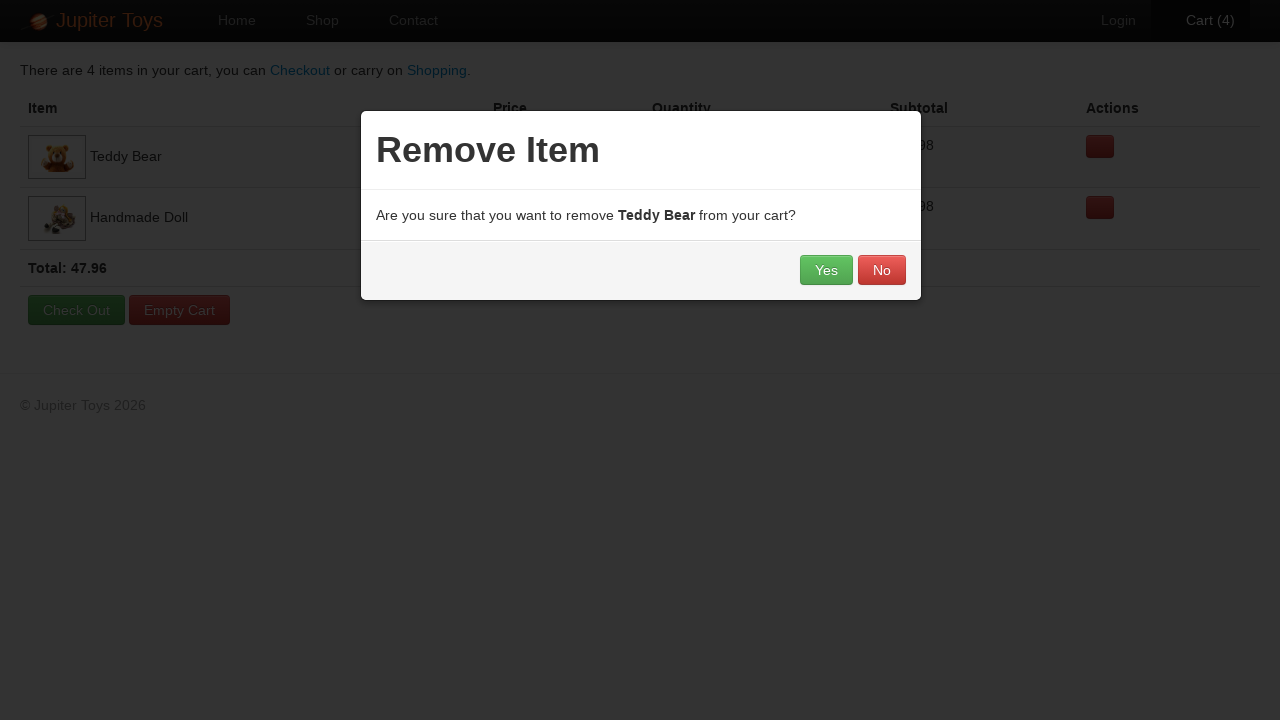

Confirmed removal of first item from cart at (826, 270) on xpath=//div[@class='modal-footer']//a[1]
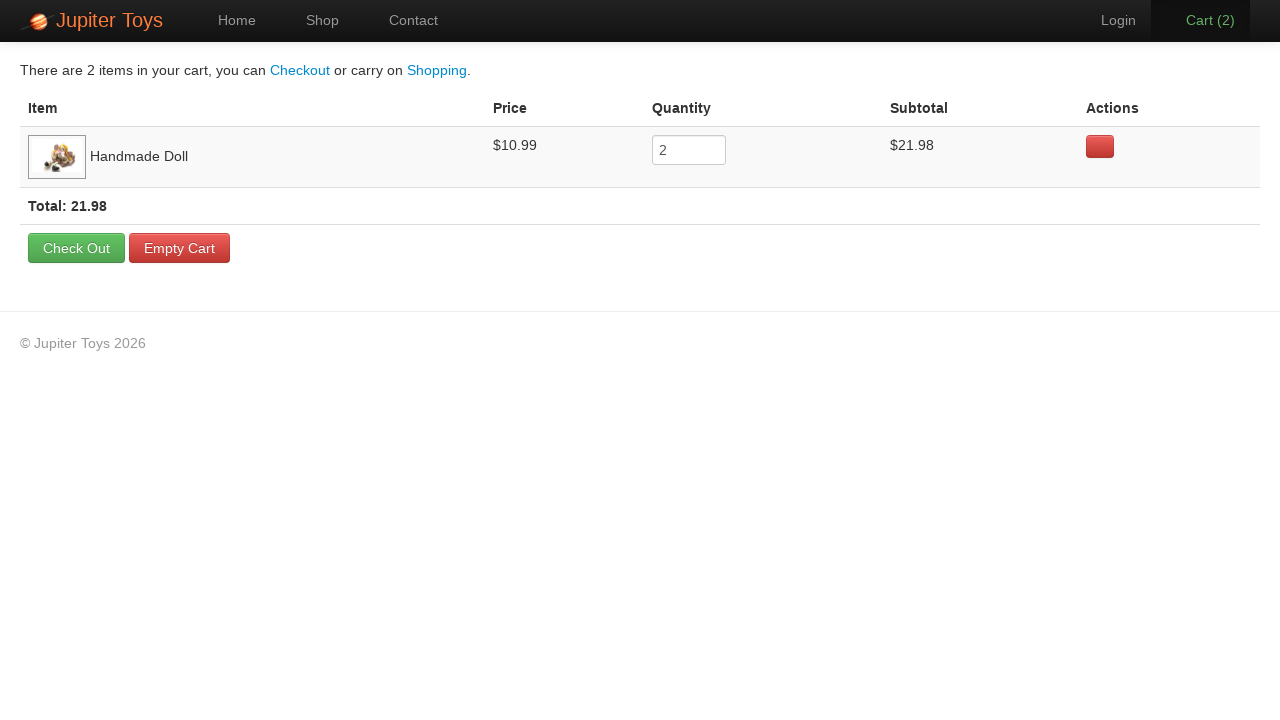

Clicked empty cart button for remaining item at (180, 248) on xpath=//div[@class='ng-scope']//tr[2]//td//ng-confirm//a
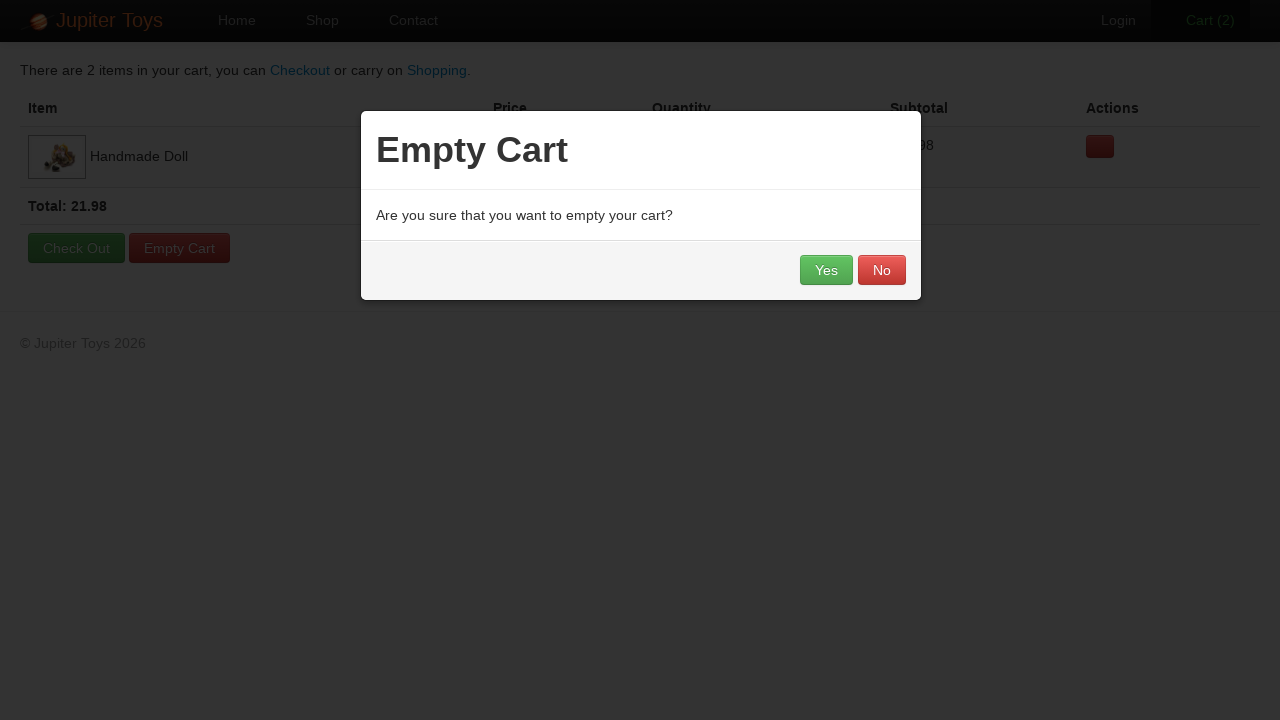

Confirmed emptying the cart at (826, 270) on xpath=//div[3]/div[@class='modal-footer']//a[1]
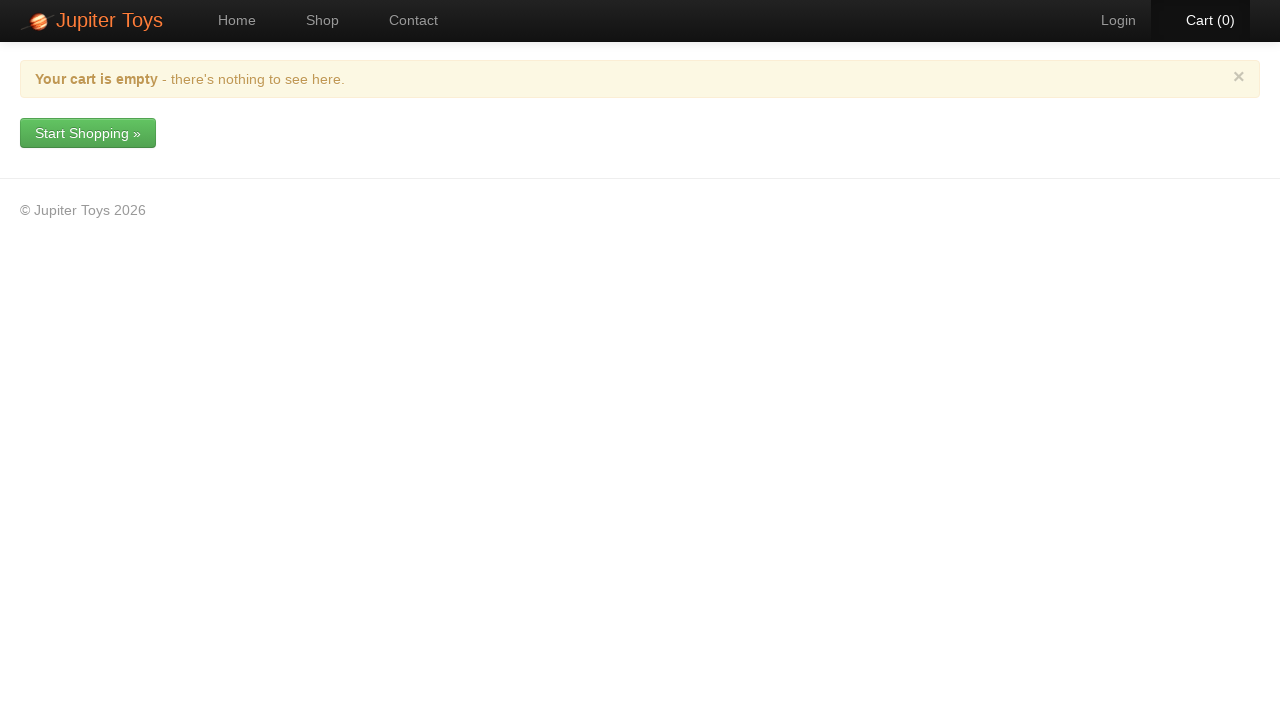

Waited for cart to be emptied
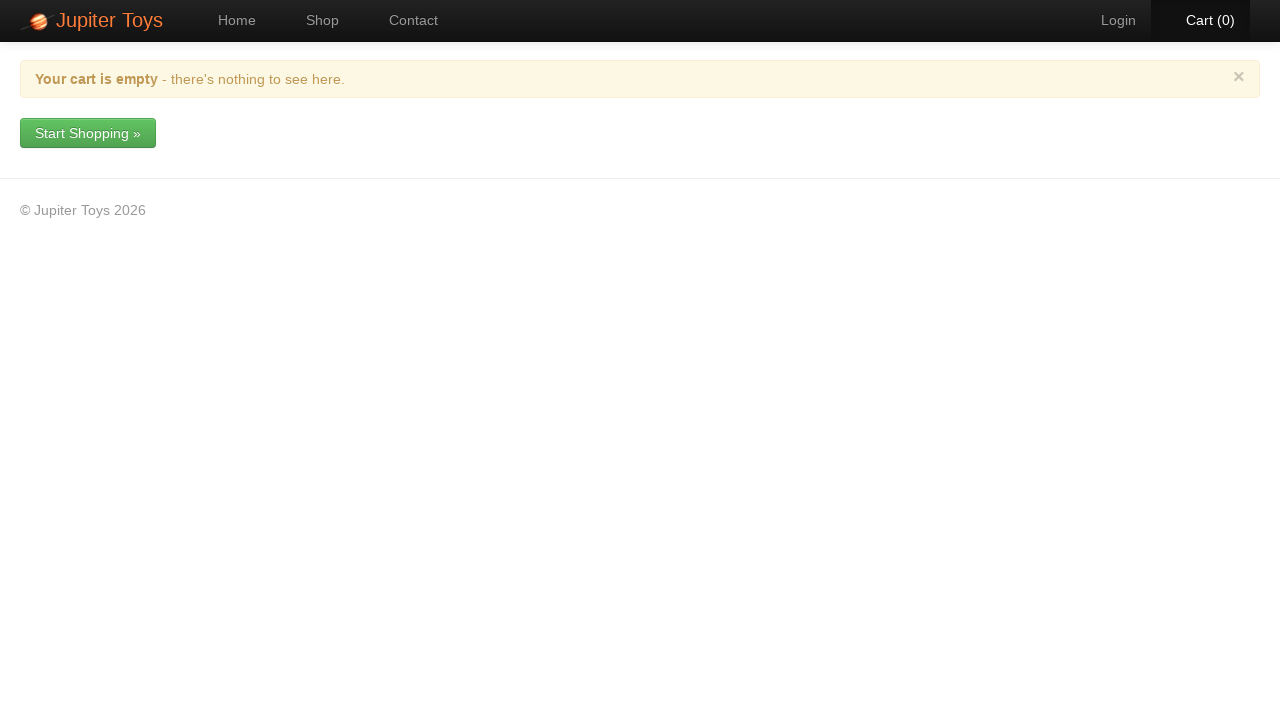

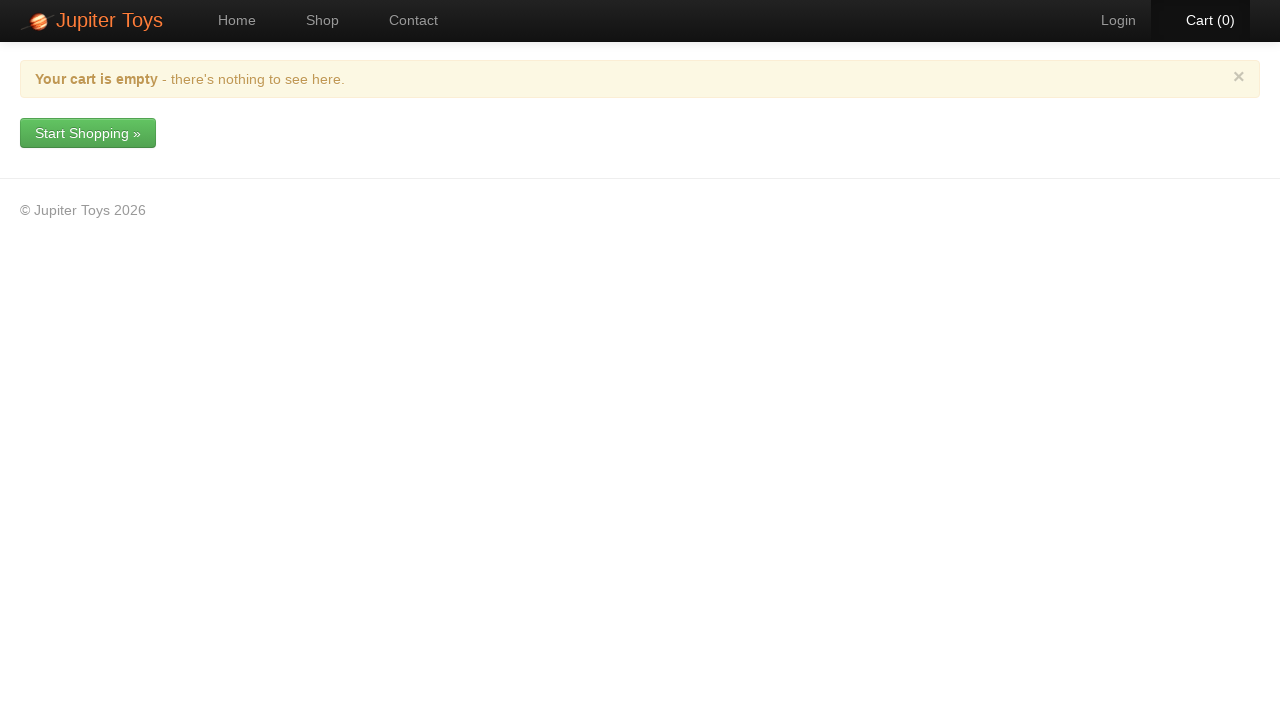